Tests navigation through website sections by clicking on the HOME and WHO WE ARE navigation links and verifying that content loads on each page.

Starting URL: https://bcncgroup.com/

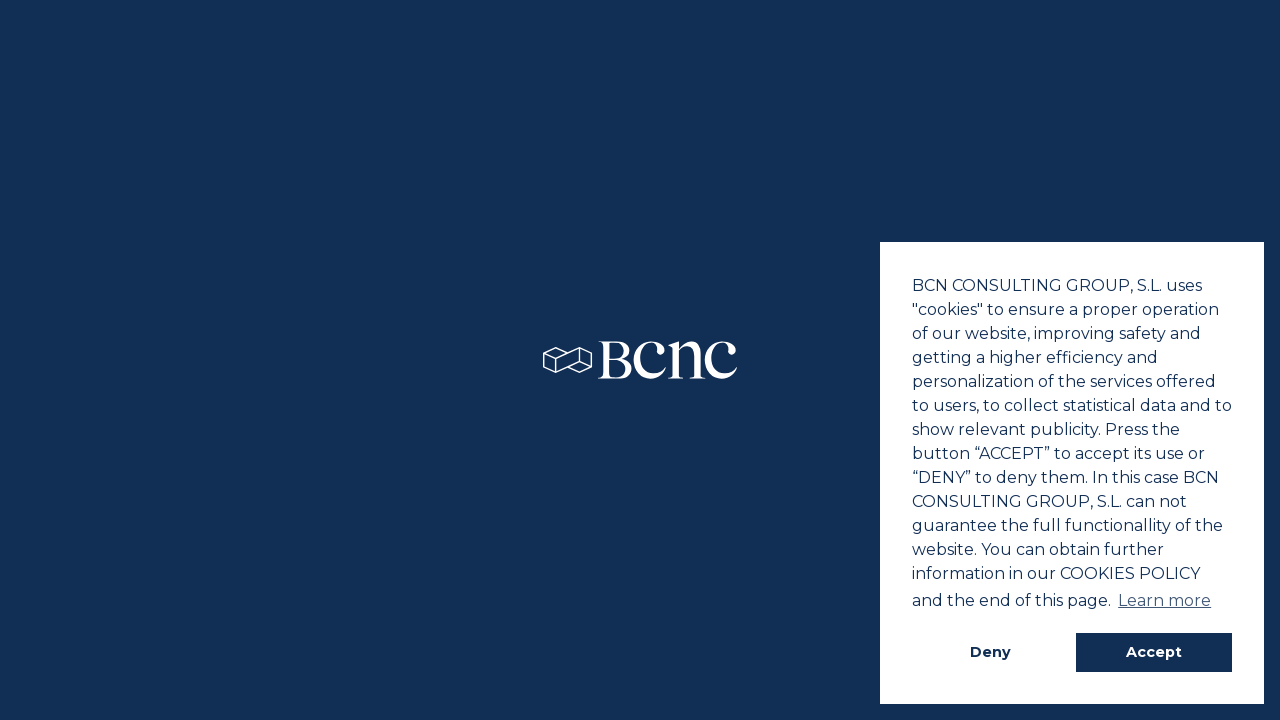

Clicked on HOME navigation link at (119, 244) on text=HOME
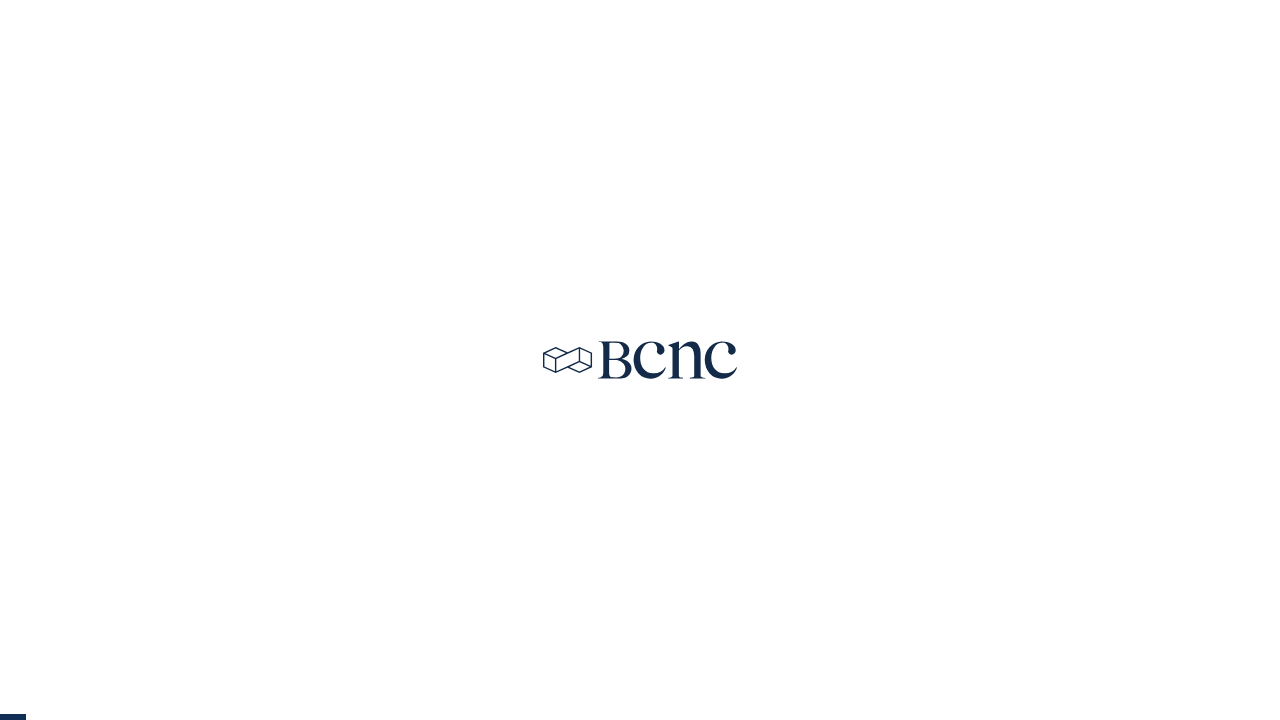

Waited for network idle after clicking HOME
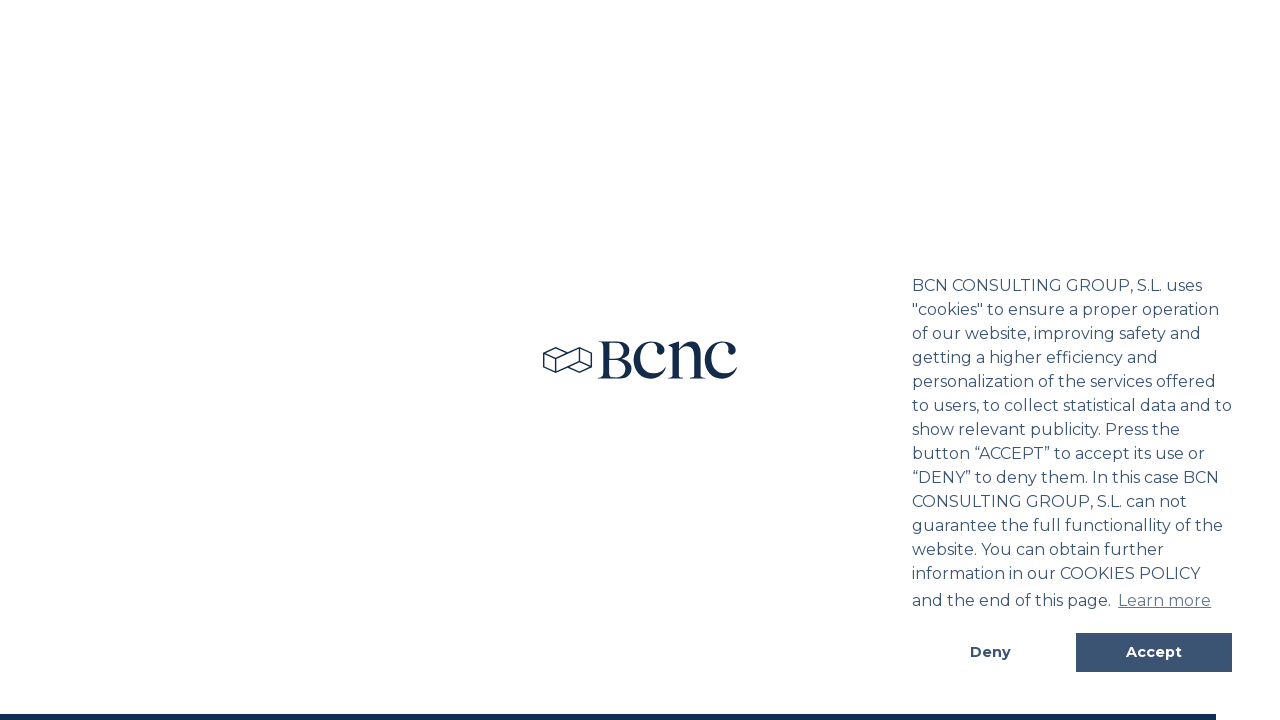

Verified text content divs loaded on HOME page
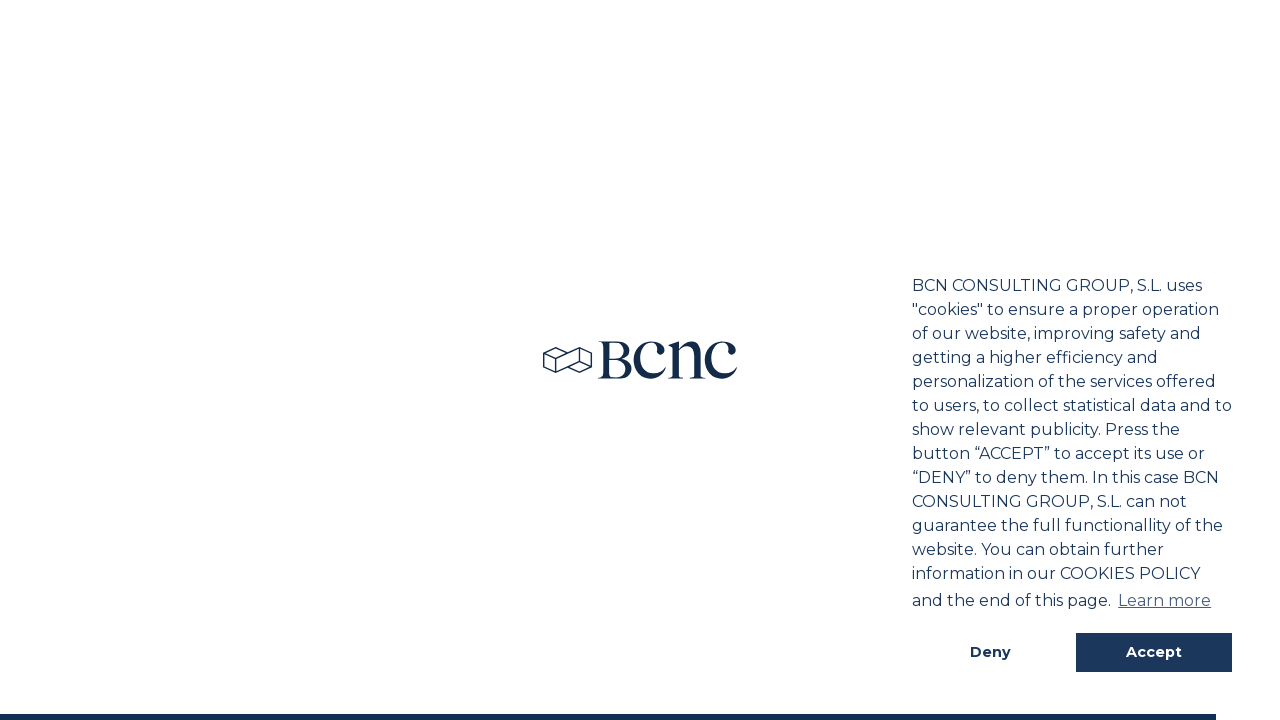

Clicked on WHO WE ARE navigation link at (119, 294) on text=WHO WE ARE
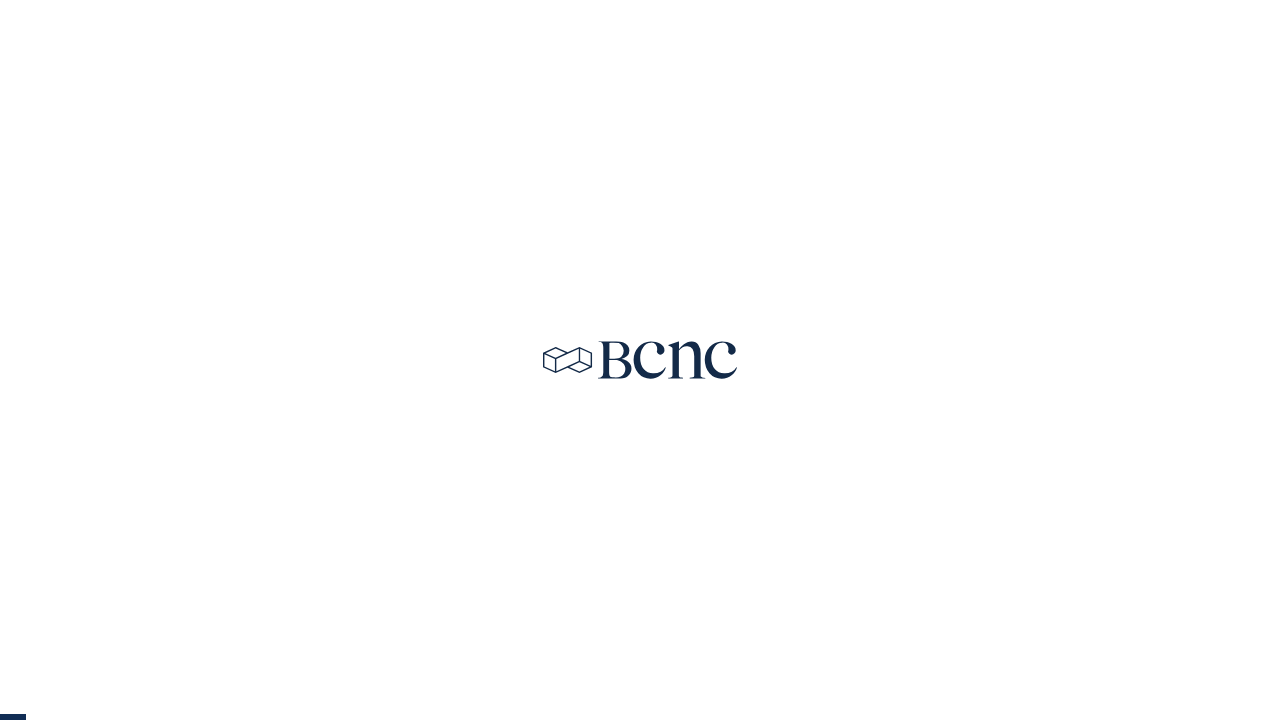

Waited for network idle after clicking WHO WE ARE
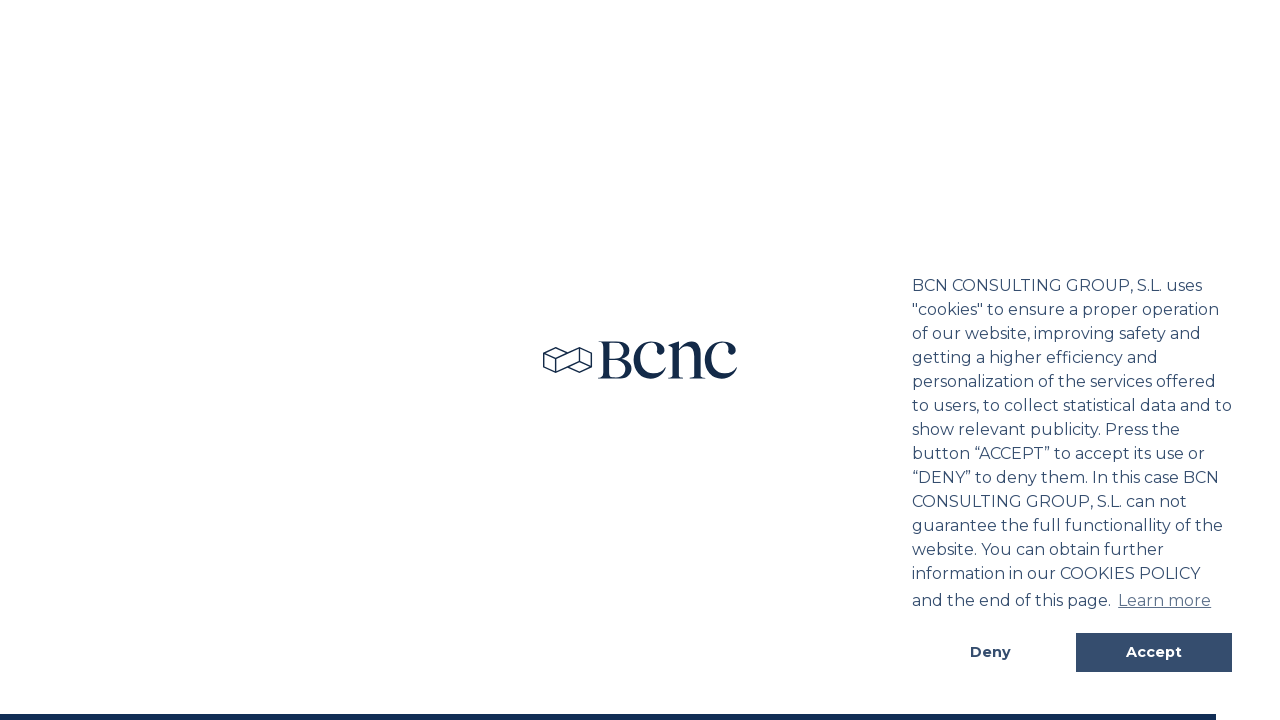

Verified text content divs loaded on WHO WE ARE page
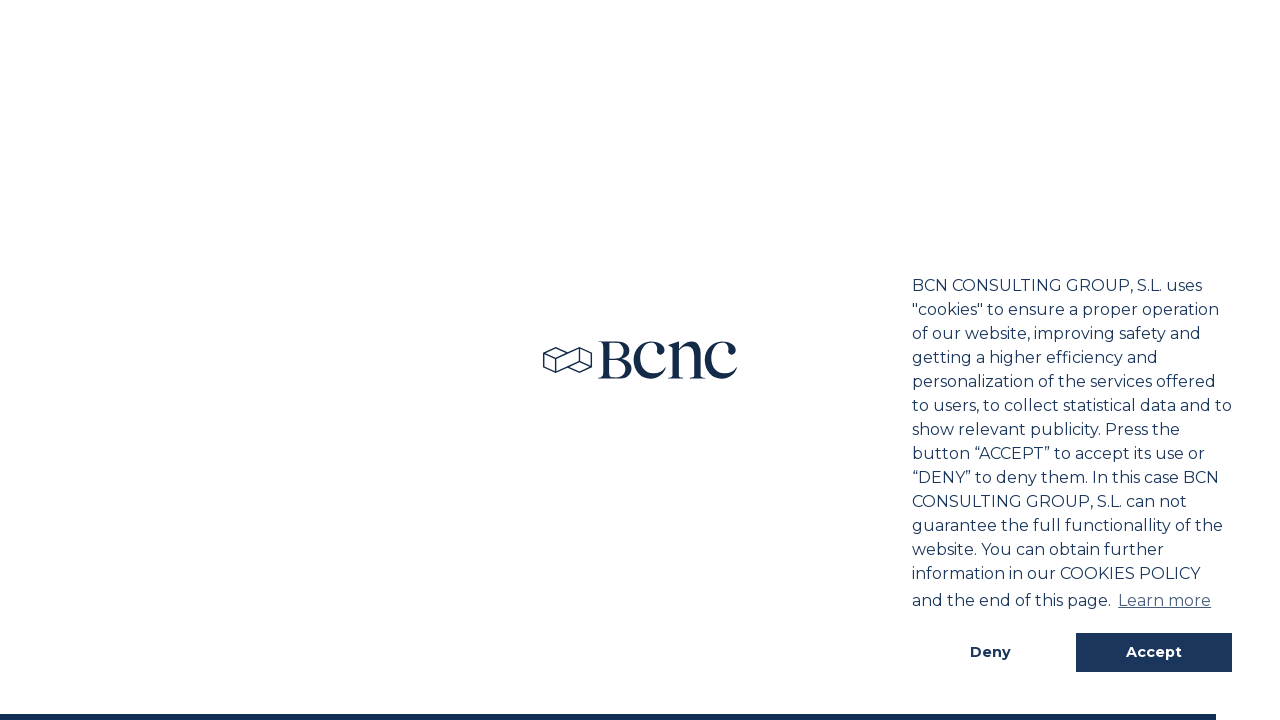

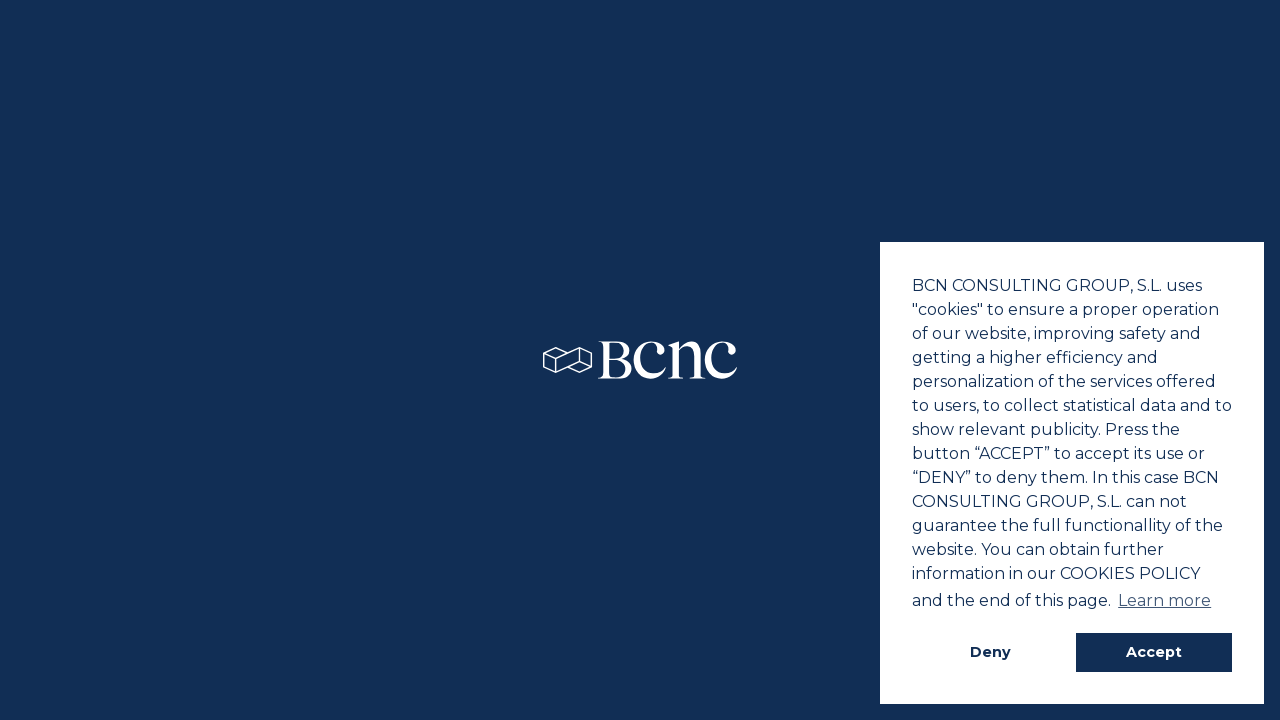